Tests adding jQuery Growl notifications to a page by injecting jQuery and jQuery Growl scripts, then displaying notification messages on the page.

Starting URL: http://the-internet.herokuapp.com

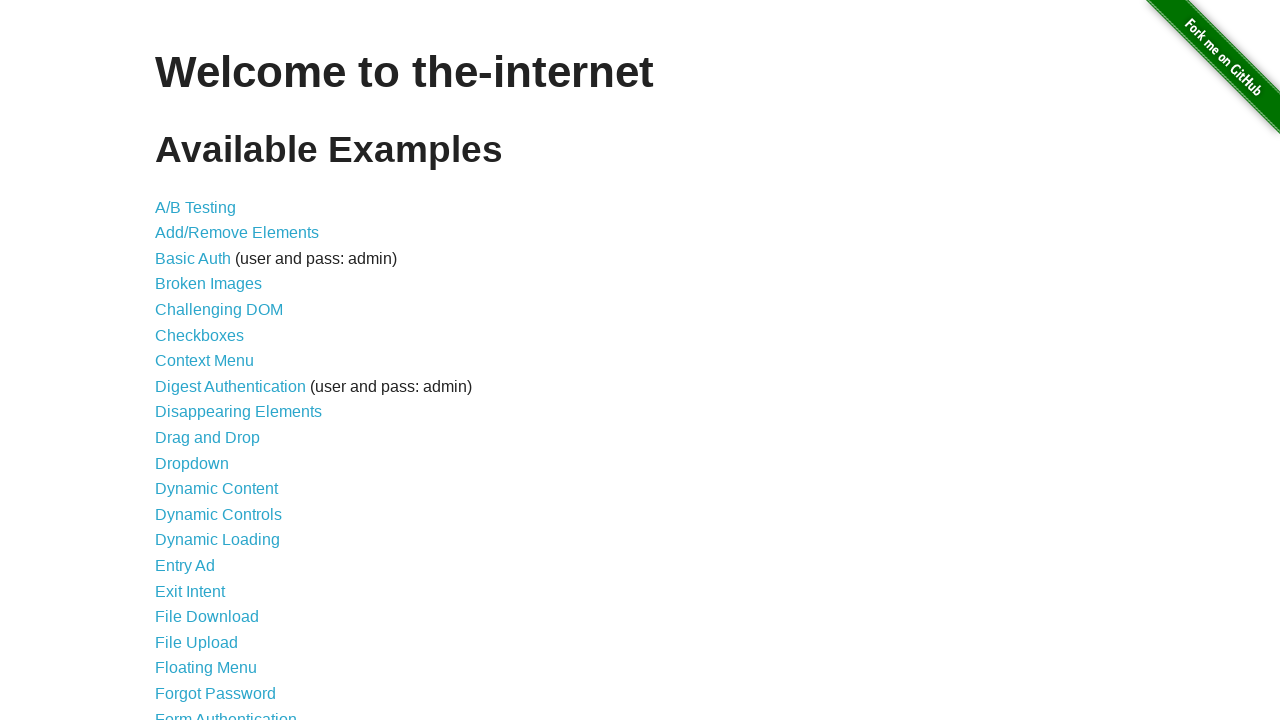

Injected jQuery library into page if not already present
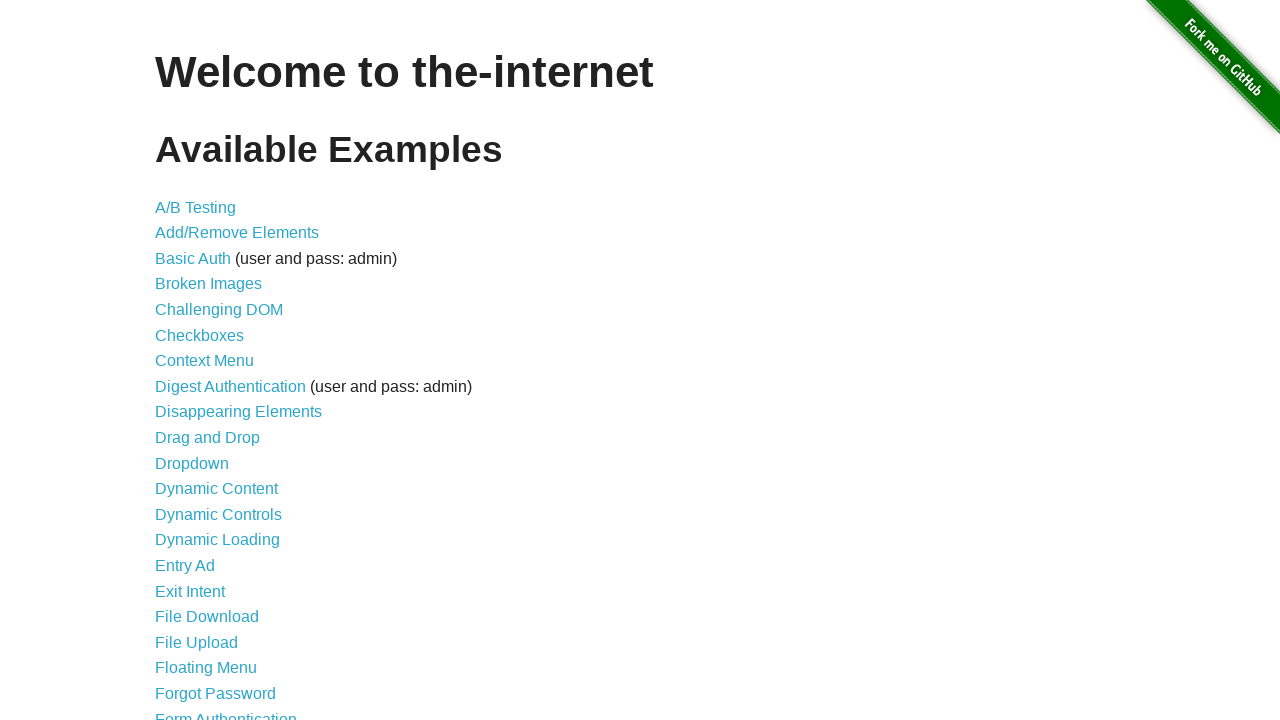

Verified jQuery has loaded successfully
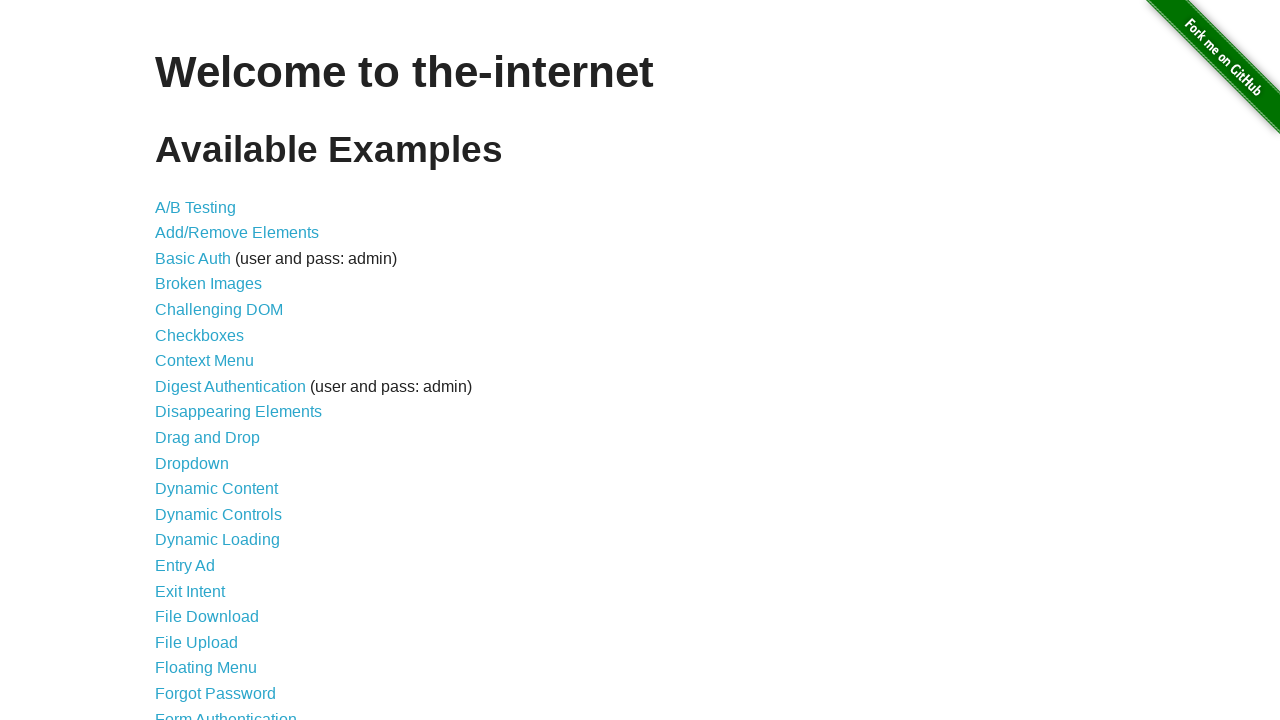

Loaded jQuery Growl script using jQuery getScript
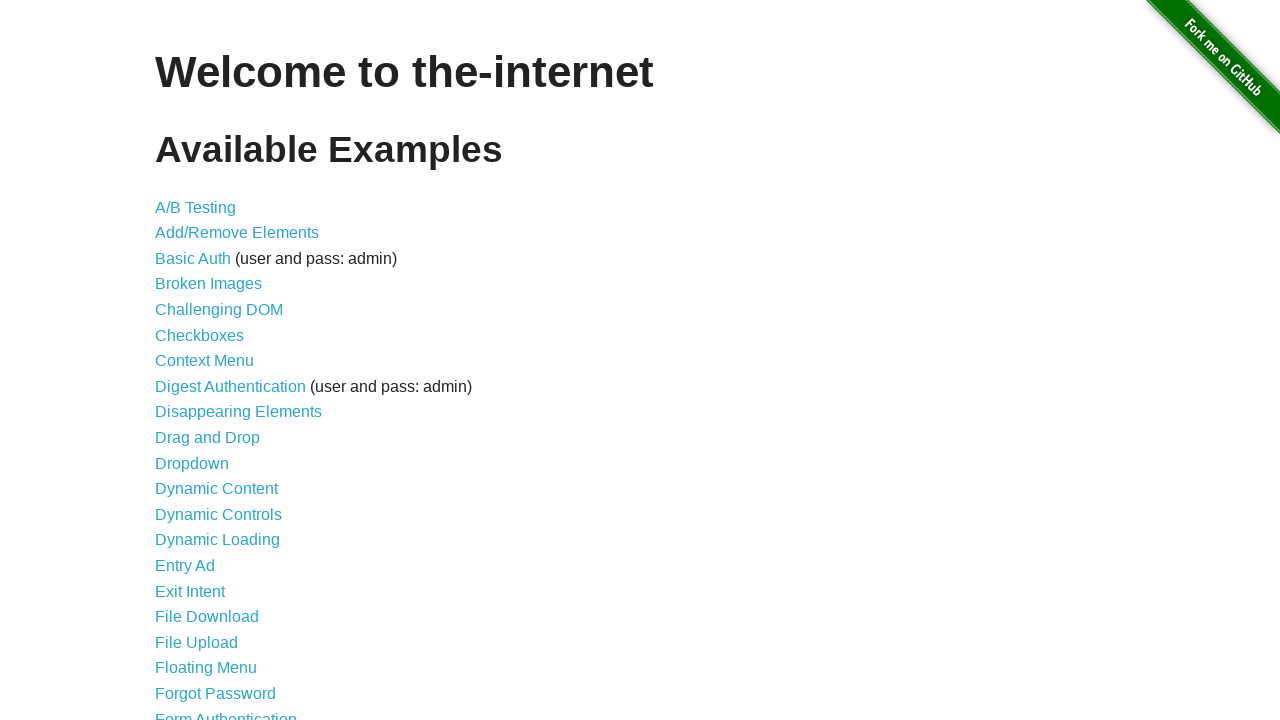

Appended jQuery Growl CSS stylesheet to page head
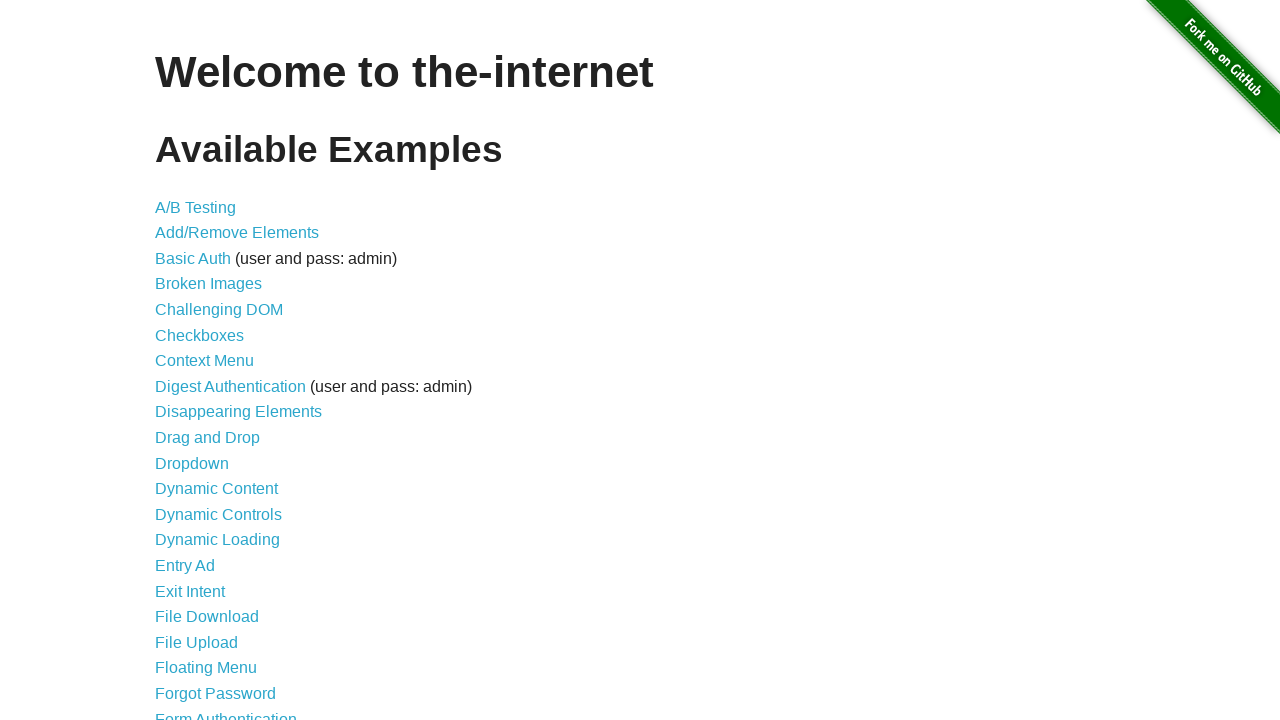

Verified jQuery Growl function is available
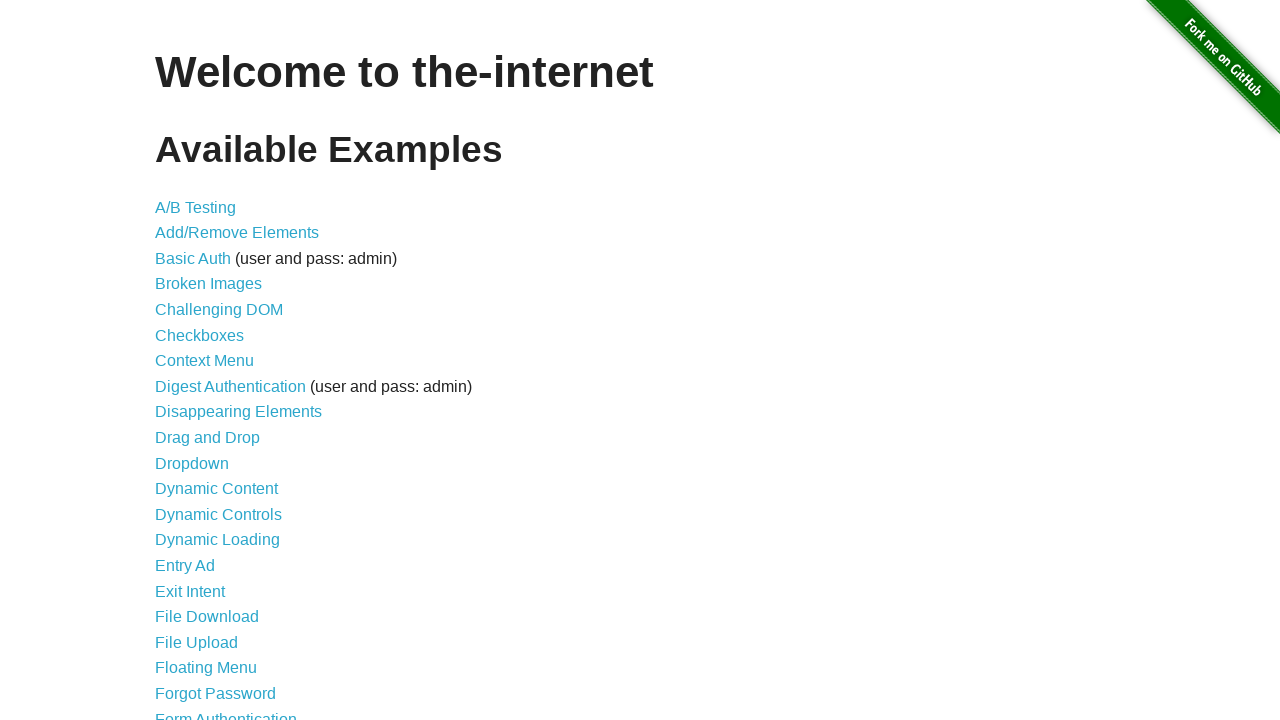

Displayed GET notification with jQuery Growl
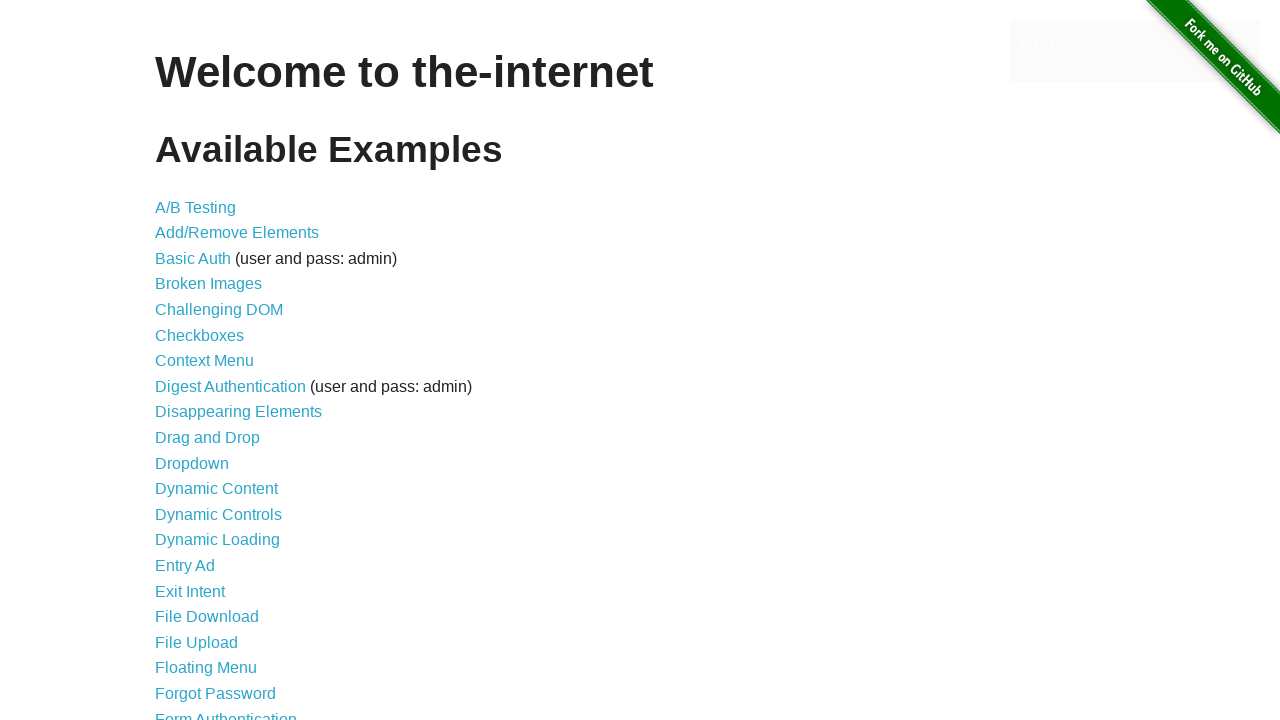

Displayed error notification with jQuery Growl
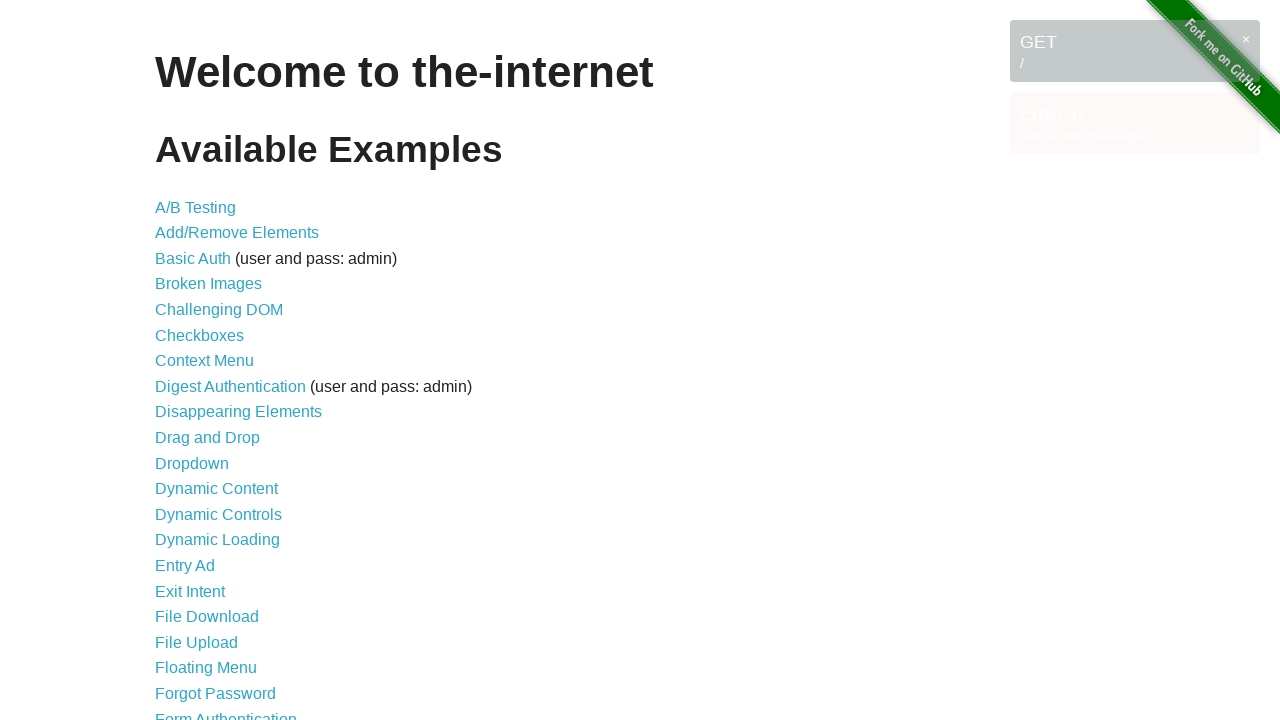

Displayed notice notification with jQuery Growl
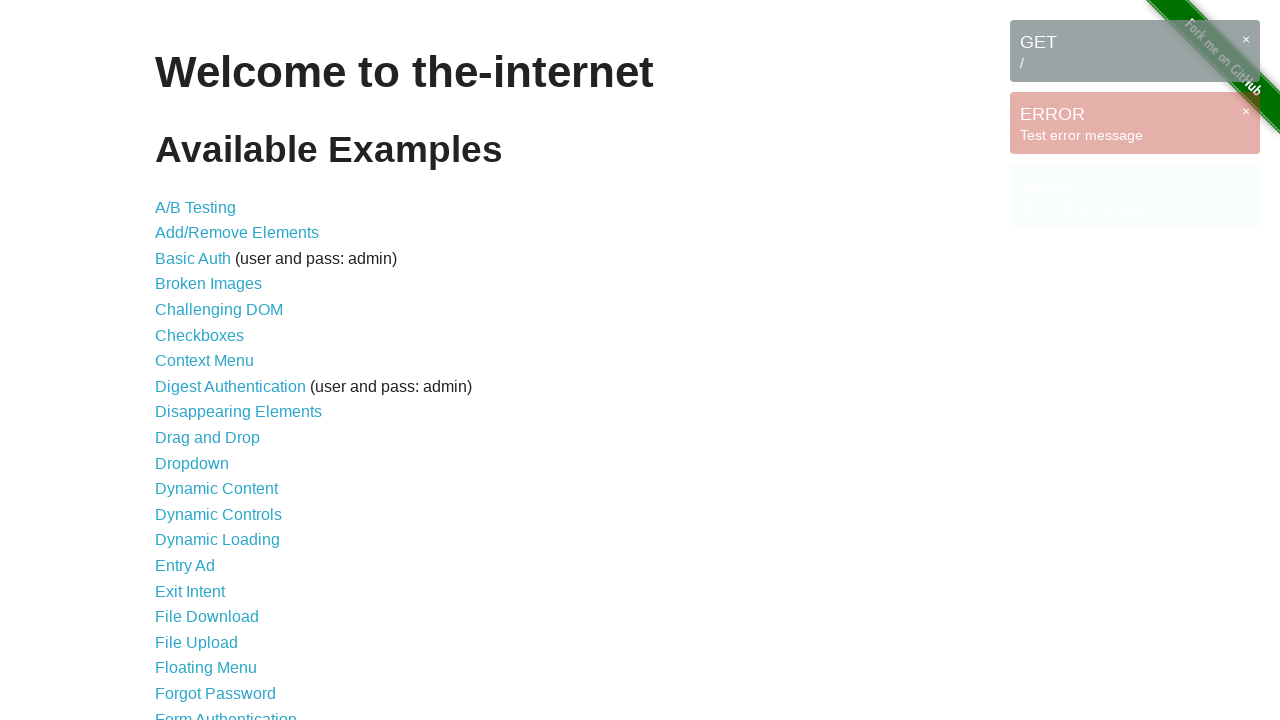

Displayed warning notification with jQuery Growl
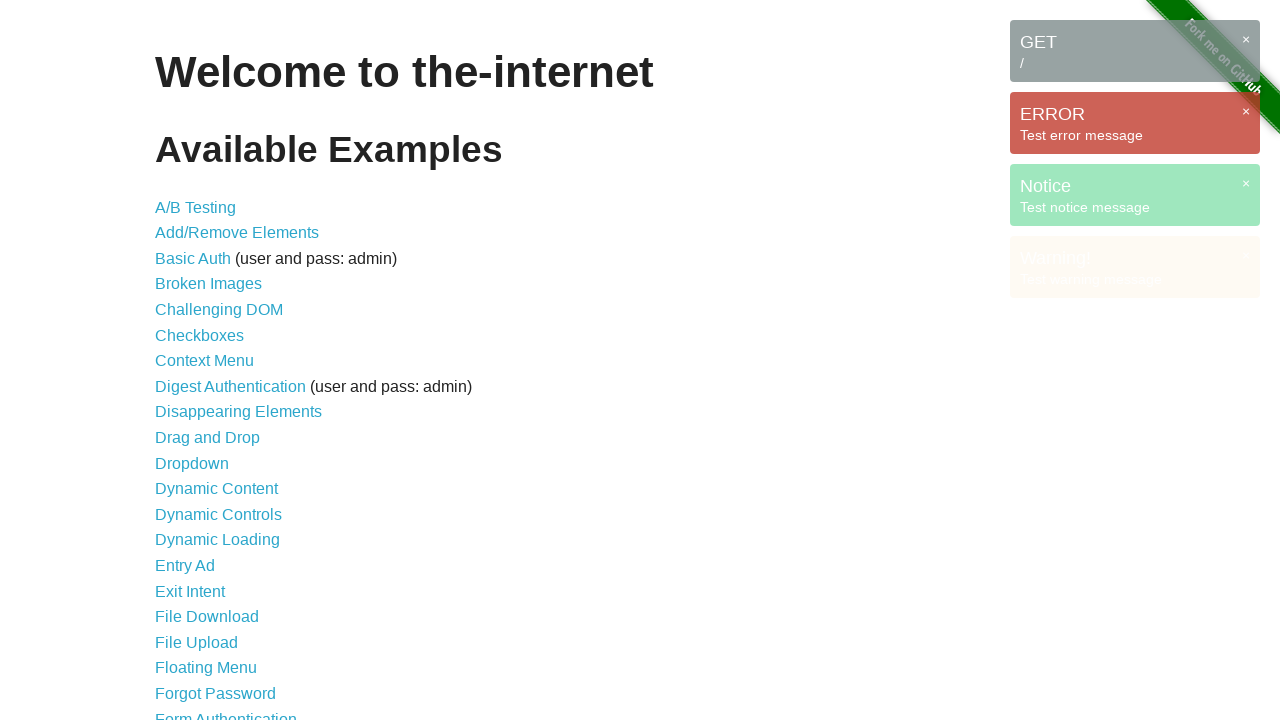

Verified all Growl notifications are visible on page
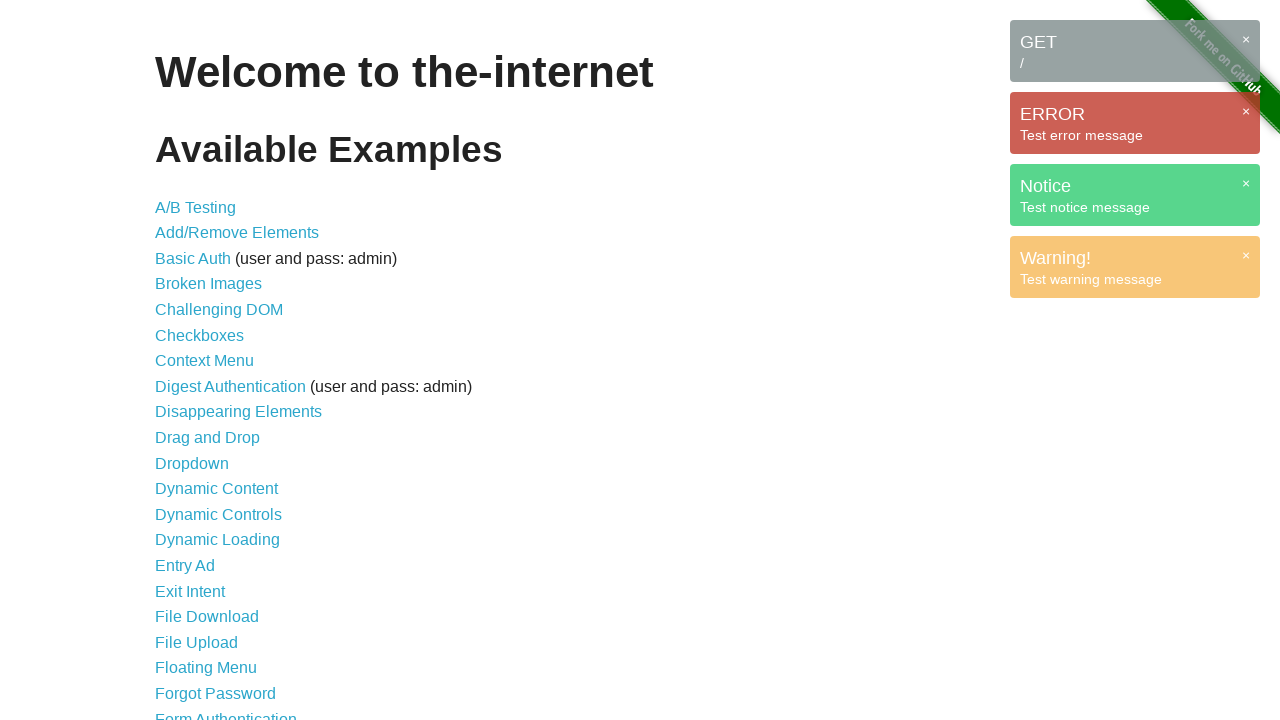

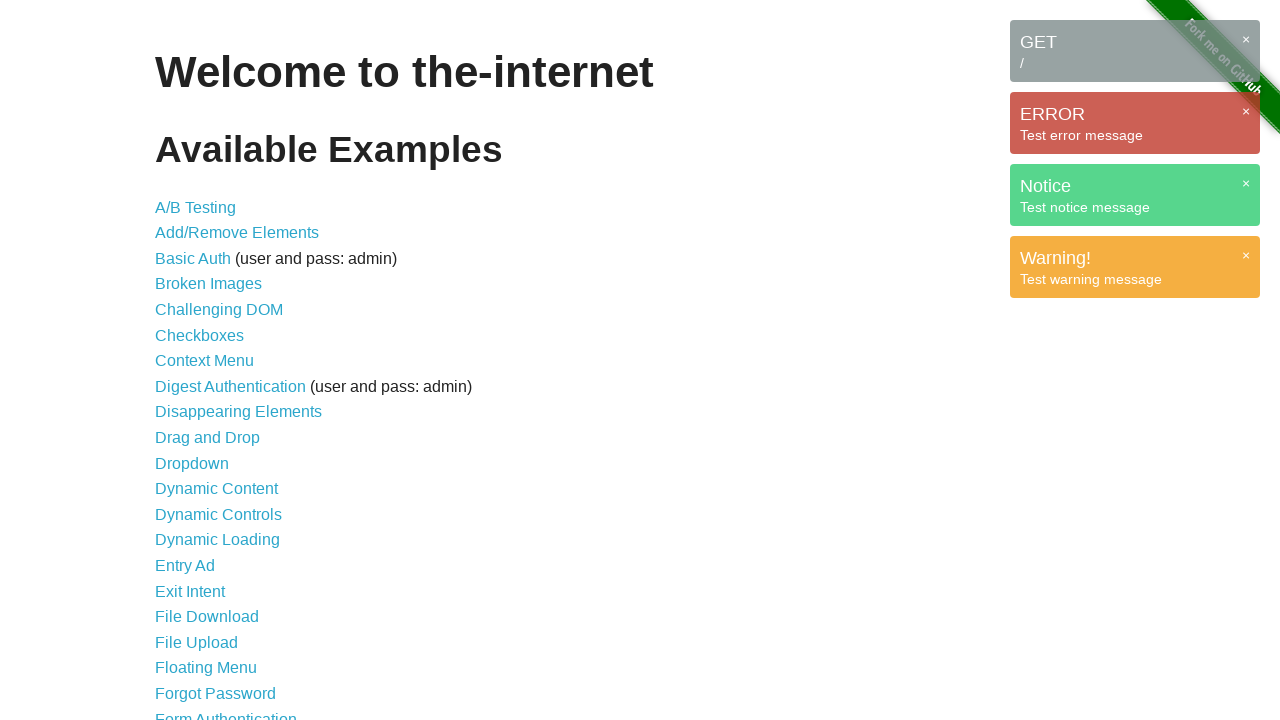